Tests form submission on a practice website by filling out name, email, password, gender selection, radio button, date picker, and submitting the form.

Starting URL: https://rahulshettyacademy.com/angularpractice/

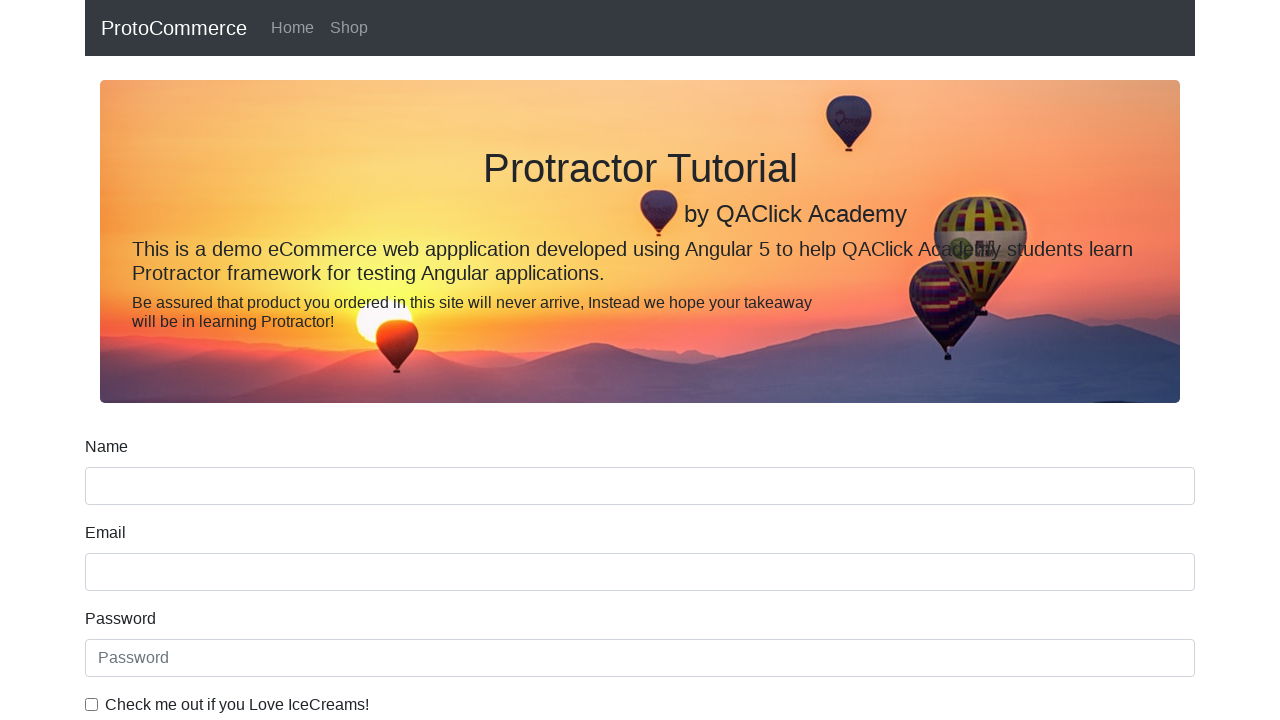

Filled name field with 'JohnDoe' on input[name='name']
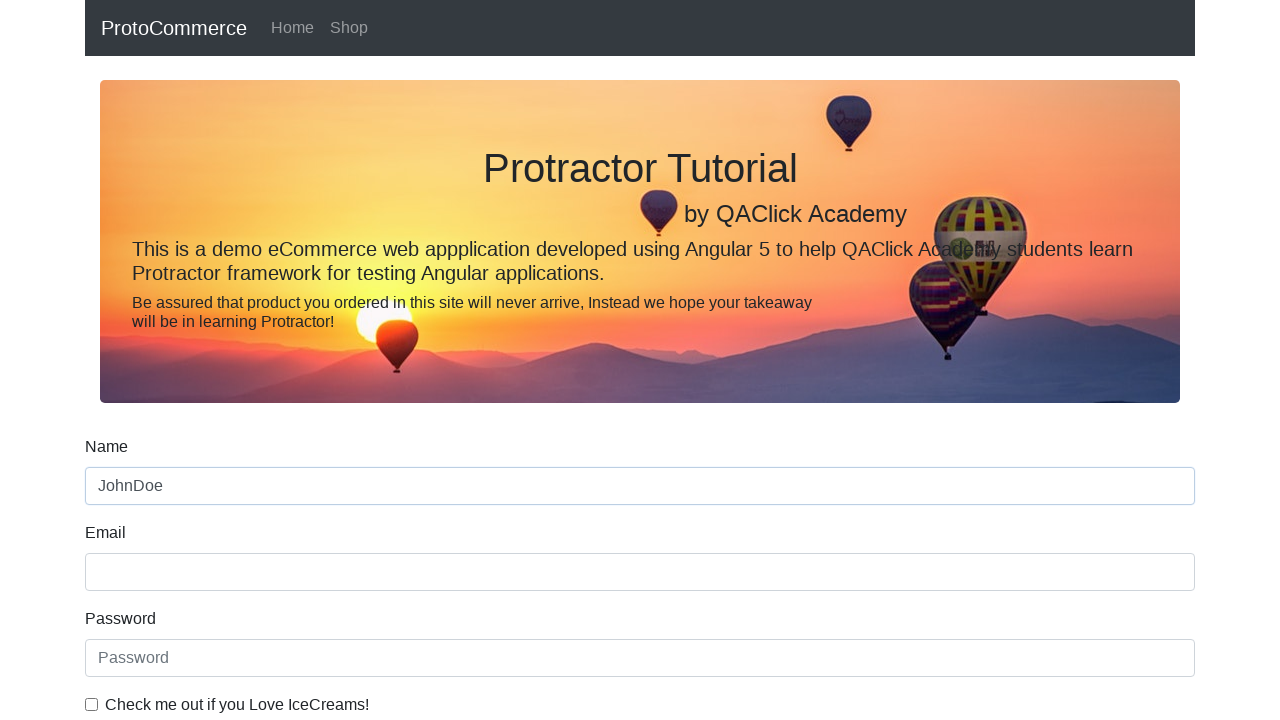

Filled email field with 'johndoe@example.com' on input[name='email']
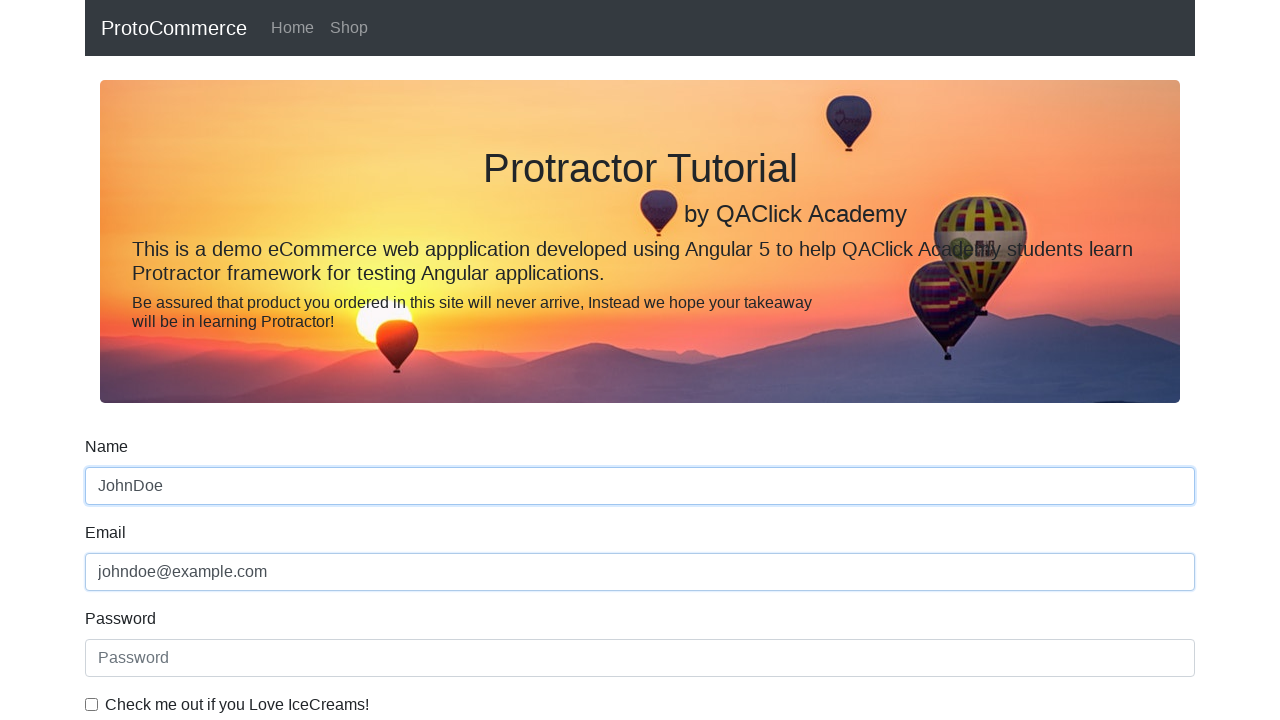

Filled password field with 'SecurePass789' on input#exampleInputPassword1
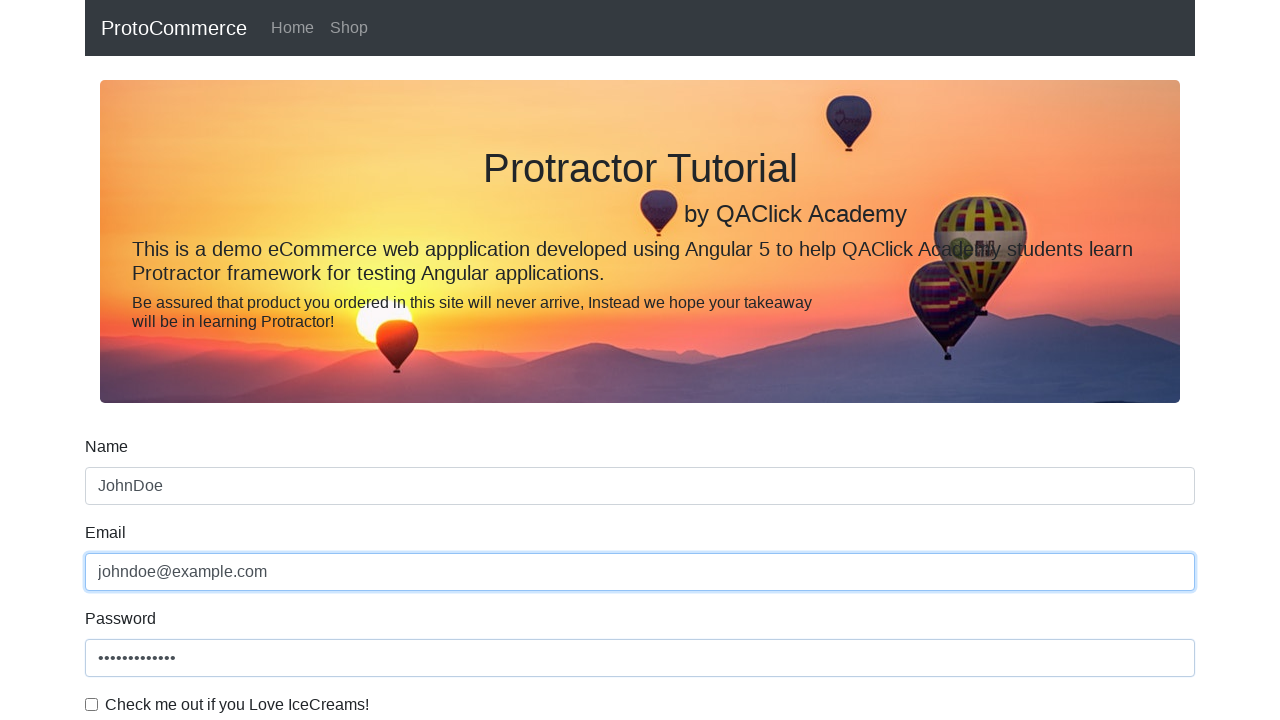

Selected Female from gender dropdown on #exampleFormControlSelect1
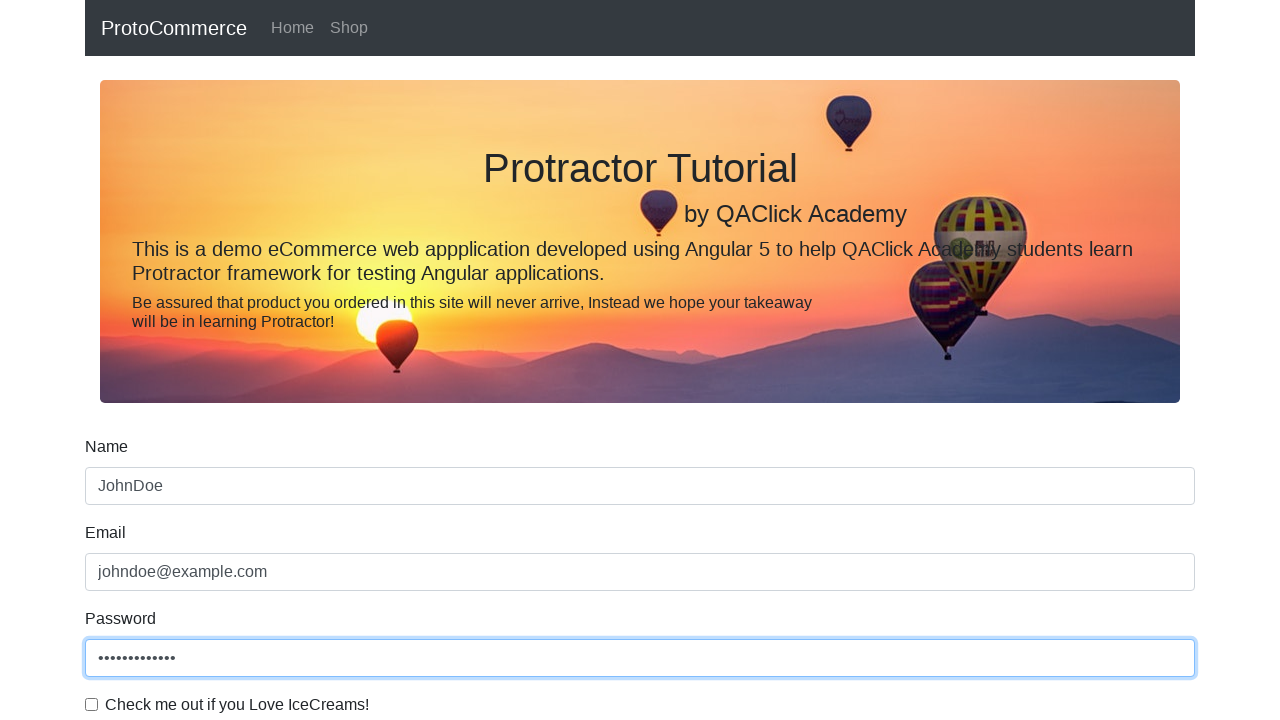

Clicked Student radio button at (238, 360) on #inlineRadio1
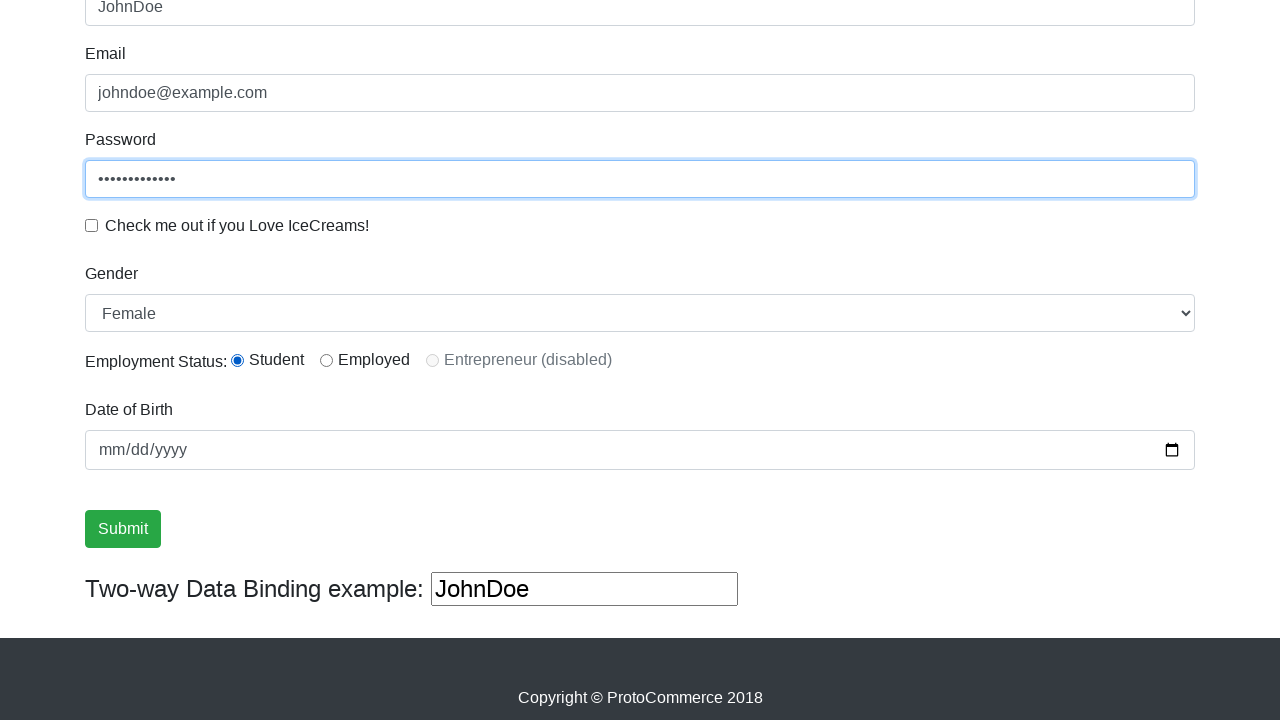

Filled date field with '2024-03-15' on input[type='date']
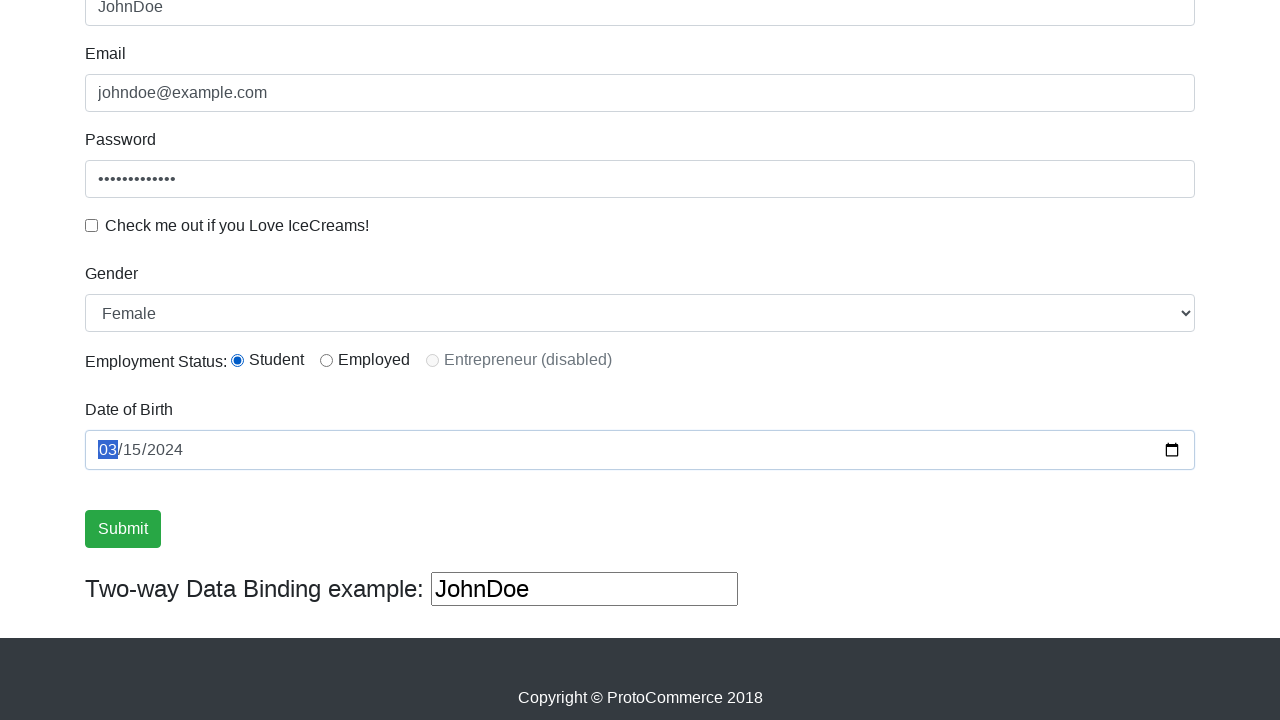

Clicked submit button to submit form at (123, 529) on input[type='submit']
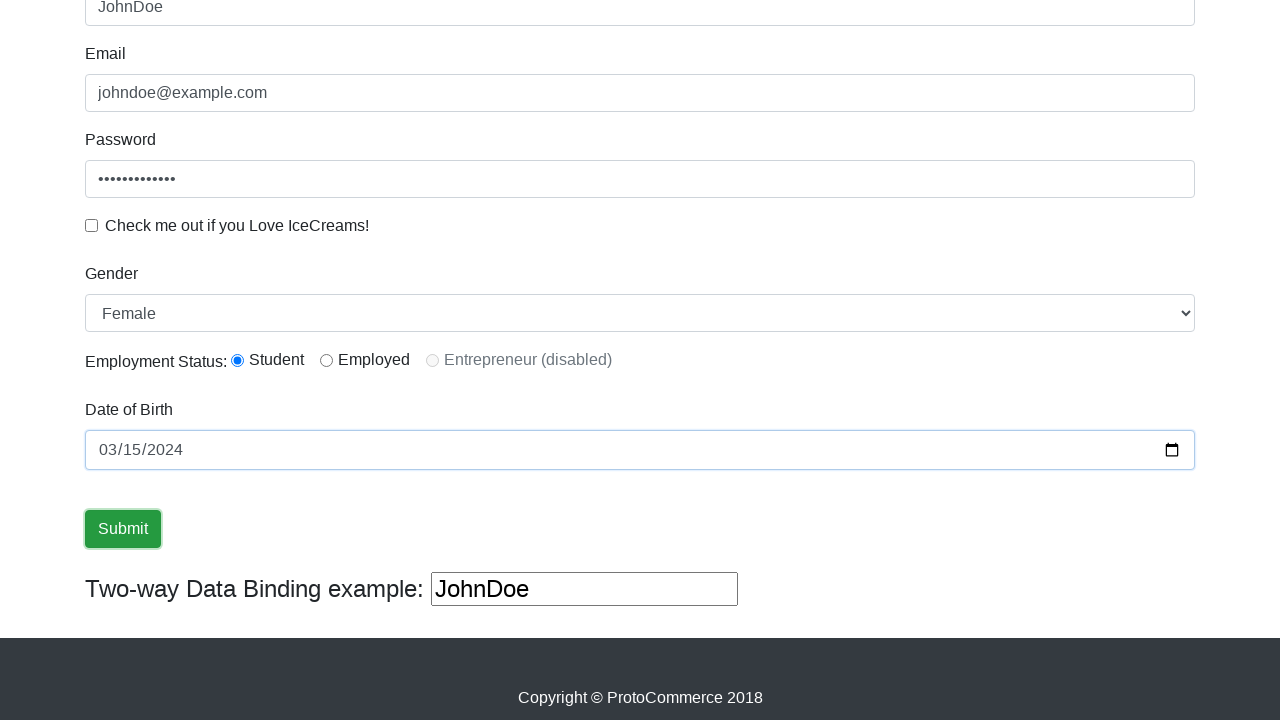

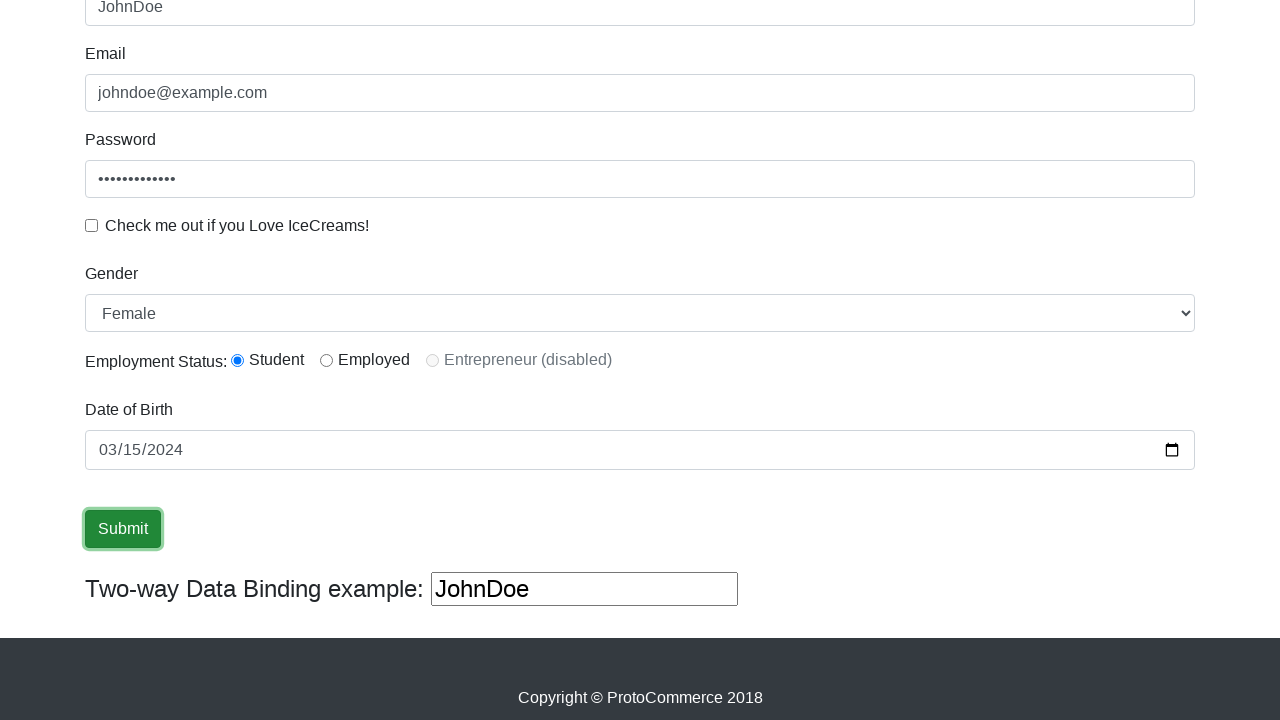